Tests dropdown menu navigation by clicking on a dropdown link and selecting an option

Starting URL: https://practice.cydeo.com/dropdown

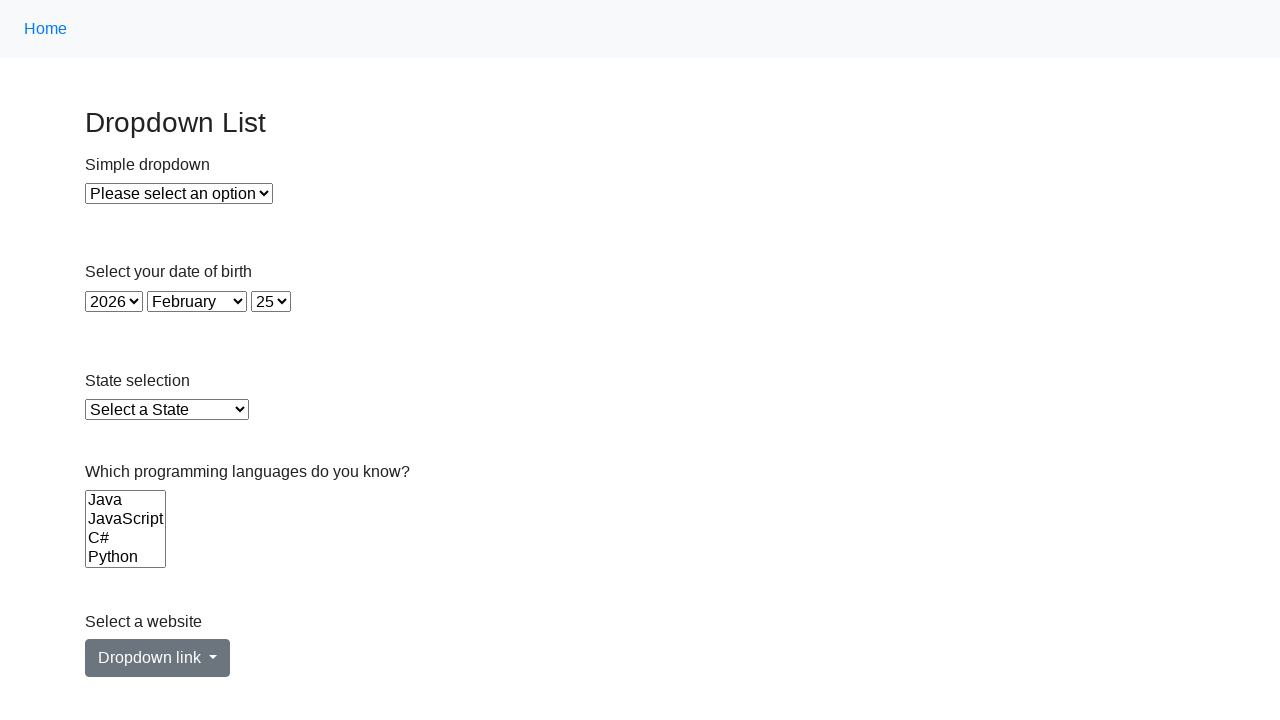

Clicked on dropdown menu link at (158, 658) on xpath=//*[@id='dropdownMenuLink']
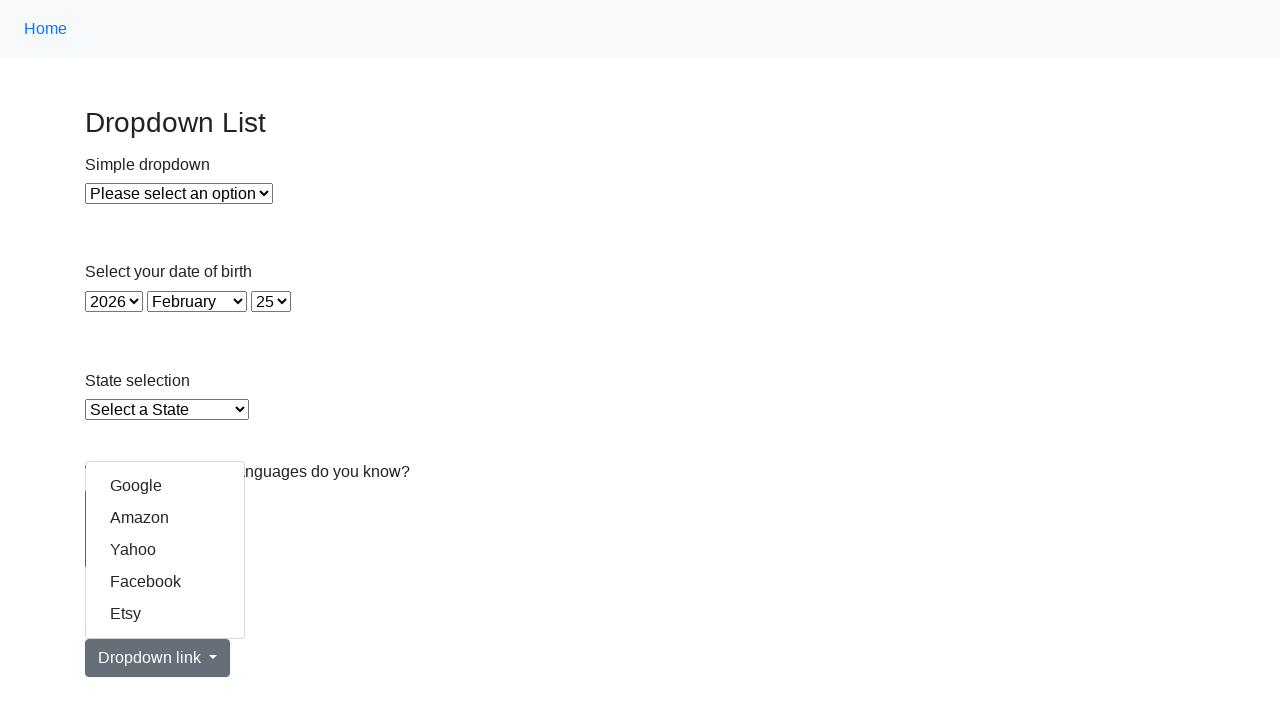

Clicked on Facebook option from dropdown menu at (165, 582) on xpath=//*[@id='content']/div/div/a[4]
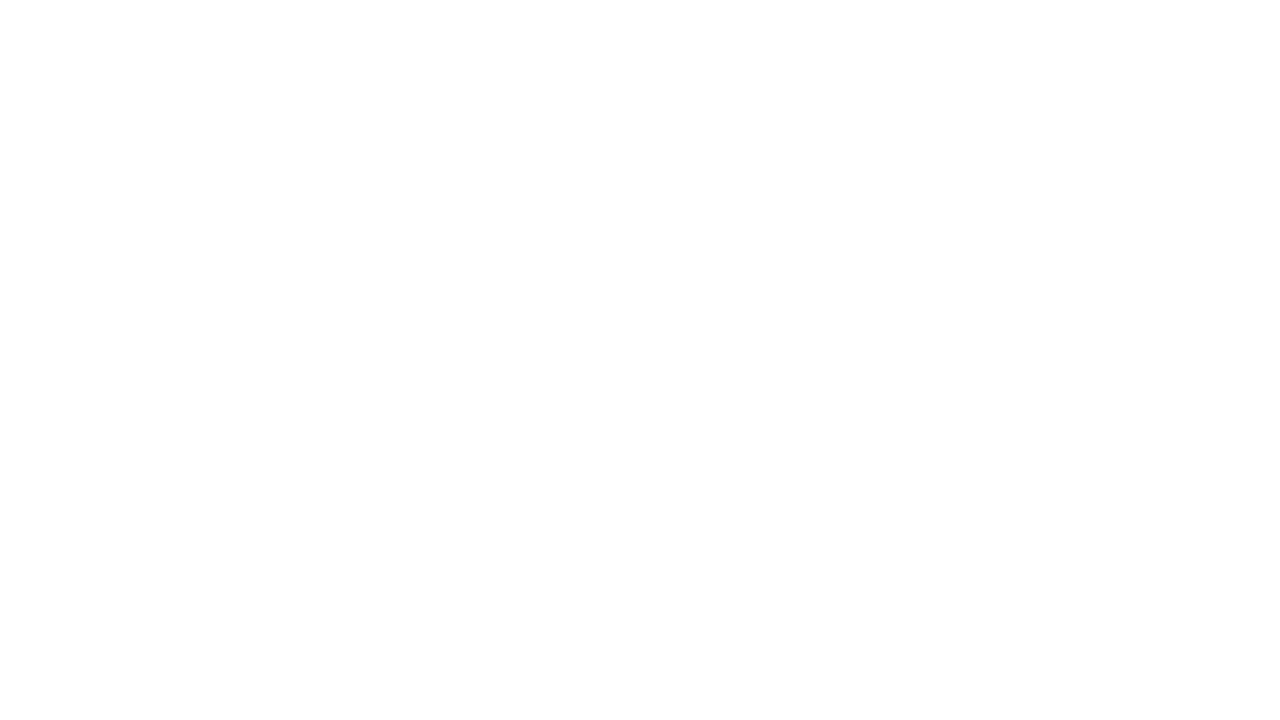

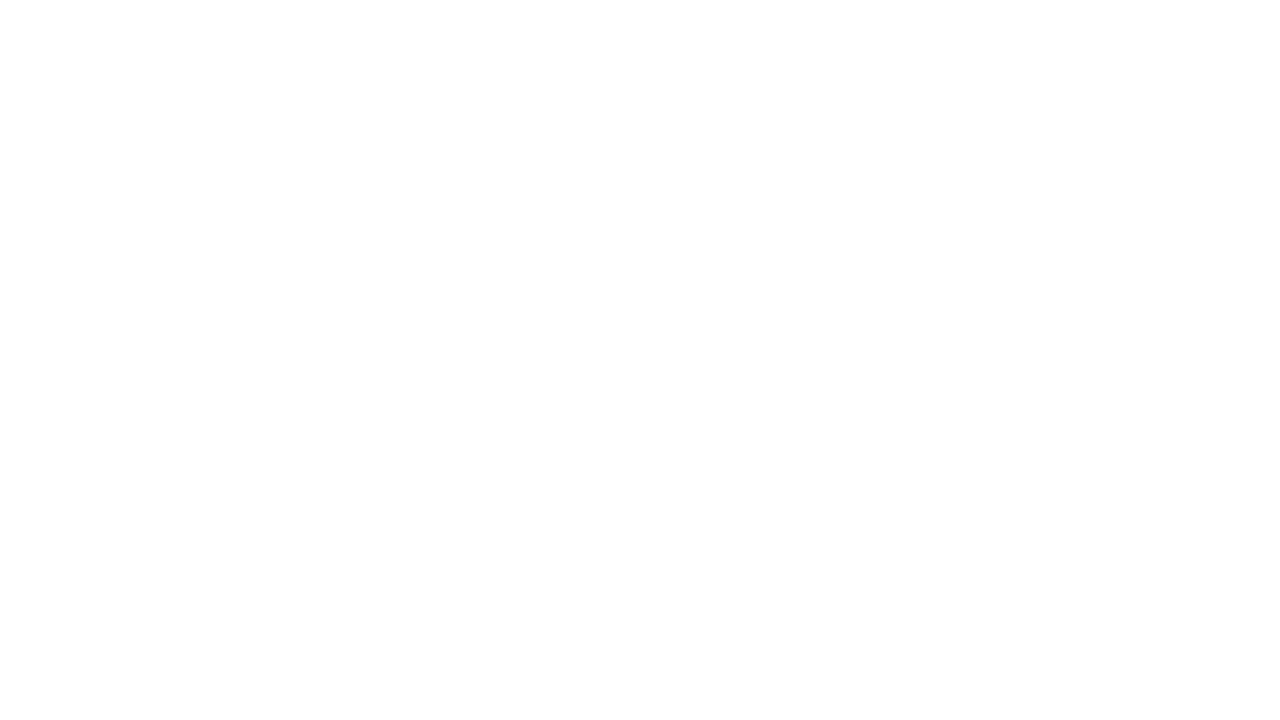